Tests drag and drop functionality on jQuery UI demo page by dragging an element from source to destination within an iframe

Starting URL: https://jqueryui.com/droppable/

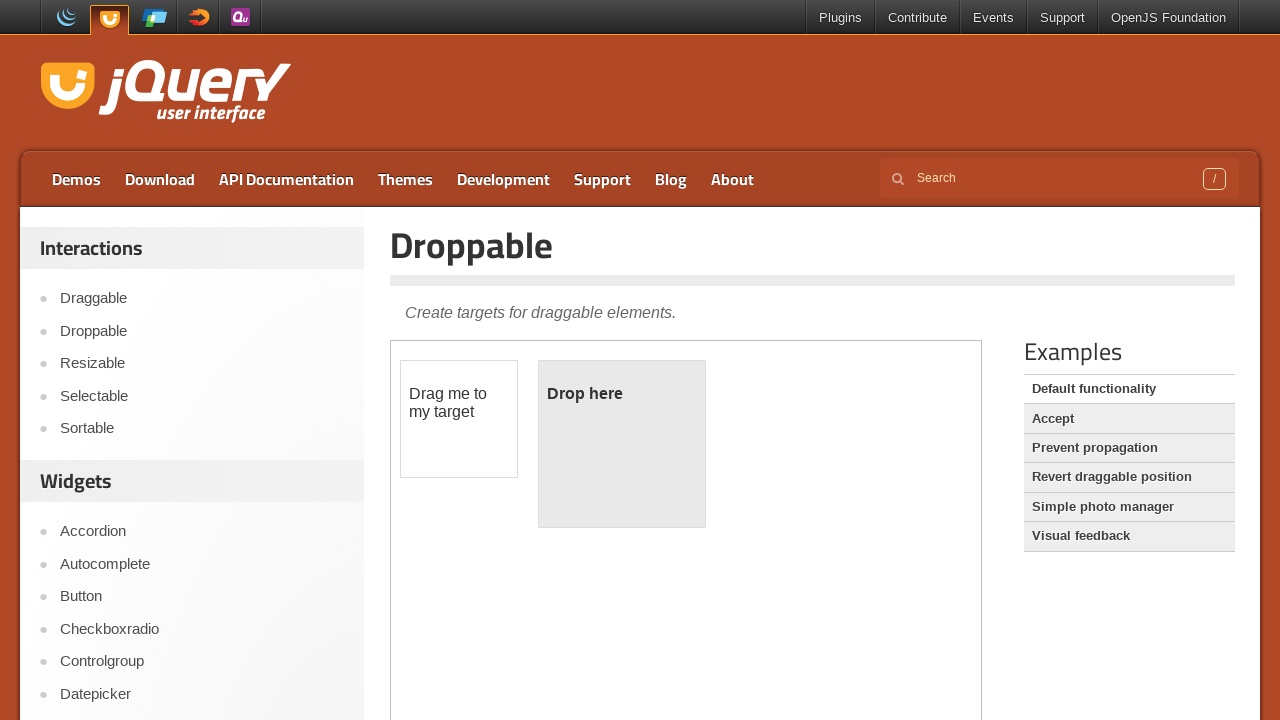

Located the demo iframe
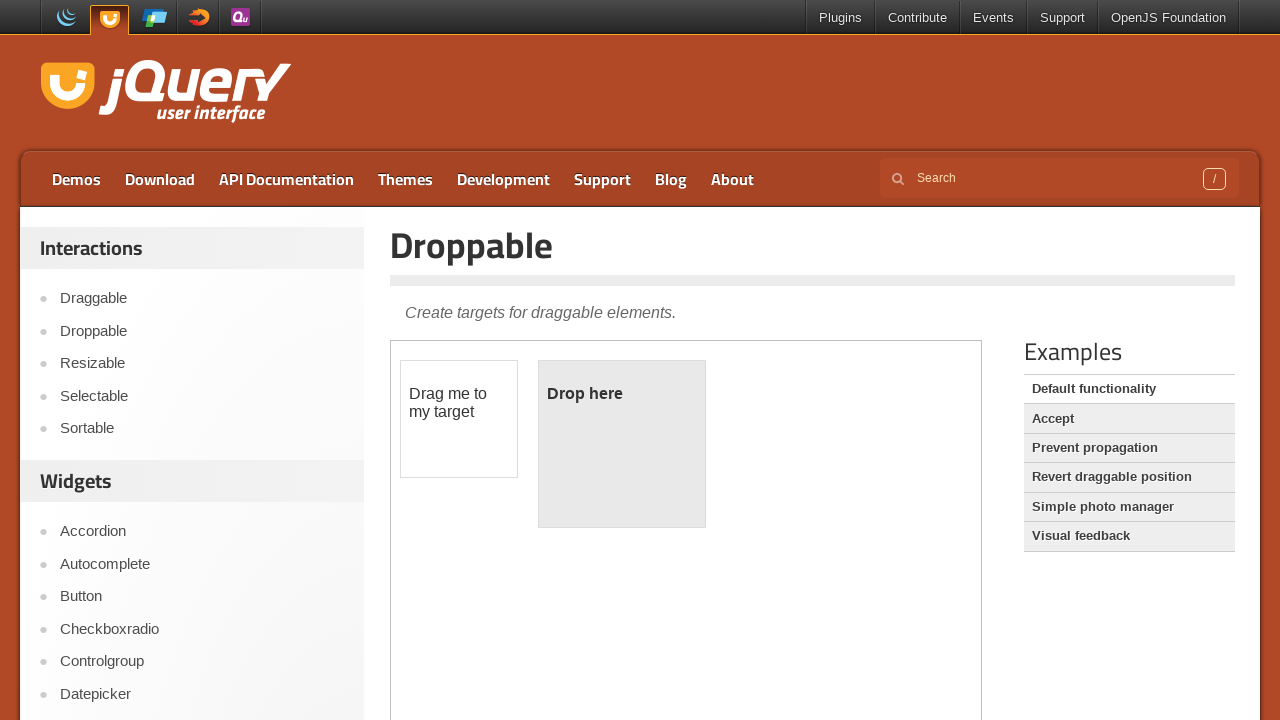

Located the draggable element in the iframe
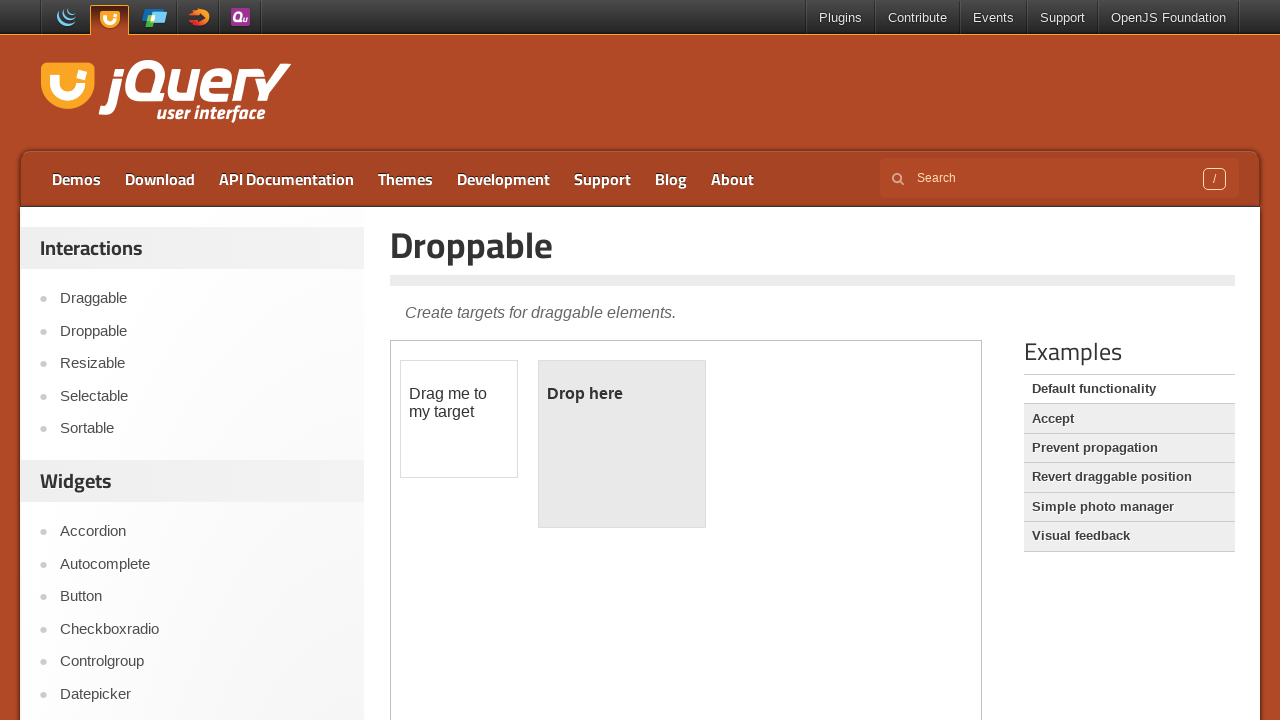

Located the droppable element in the iframe
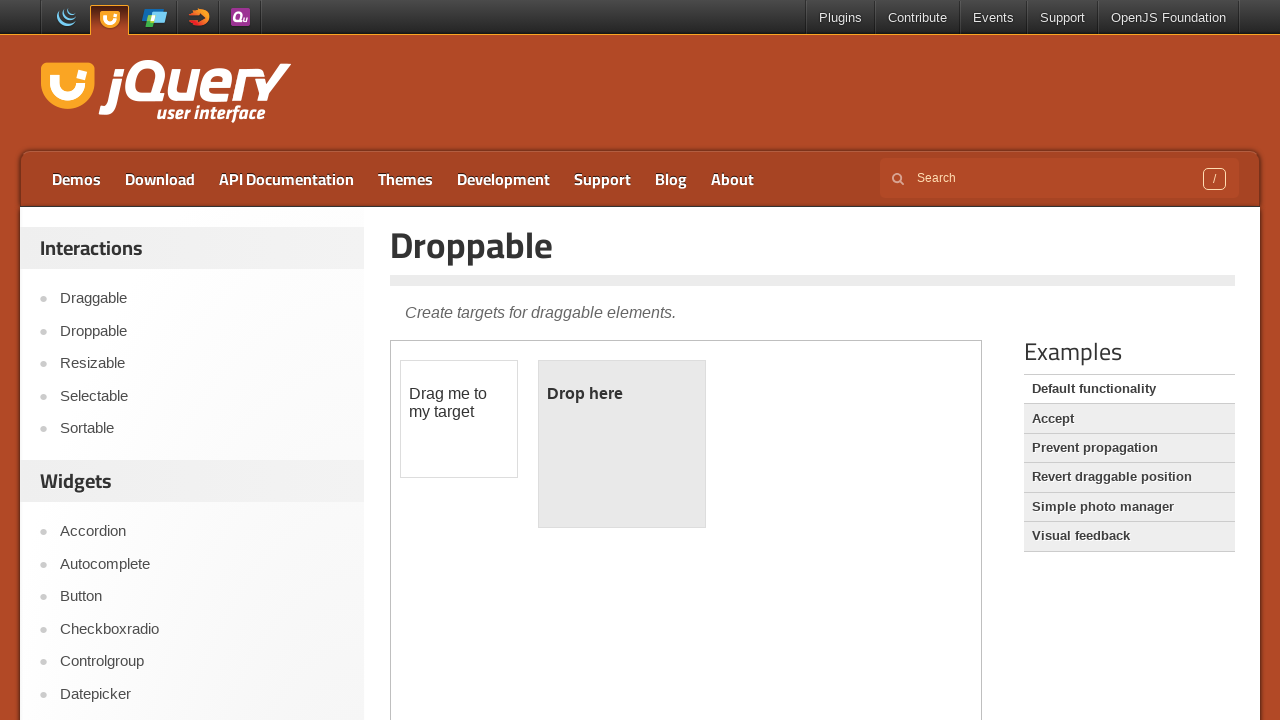

Dragged the draggable element to the droppable target at (622, 444)
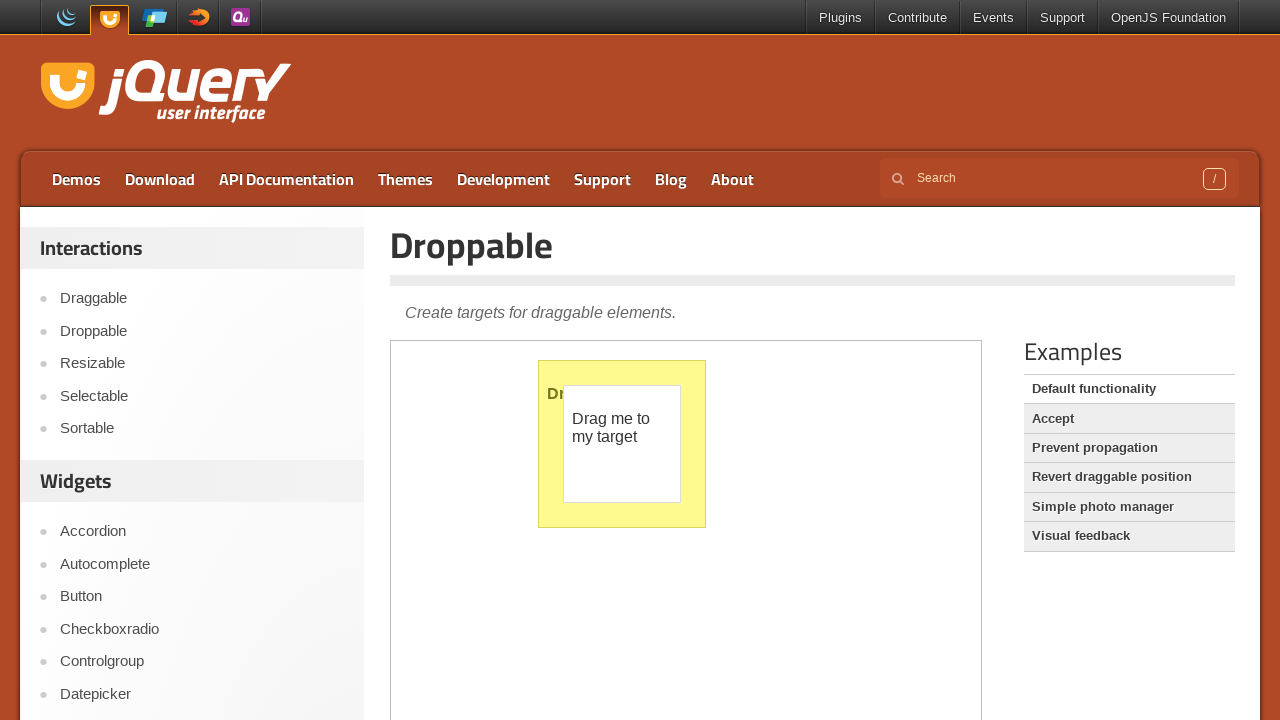

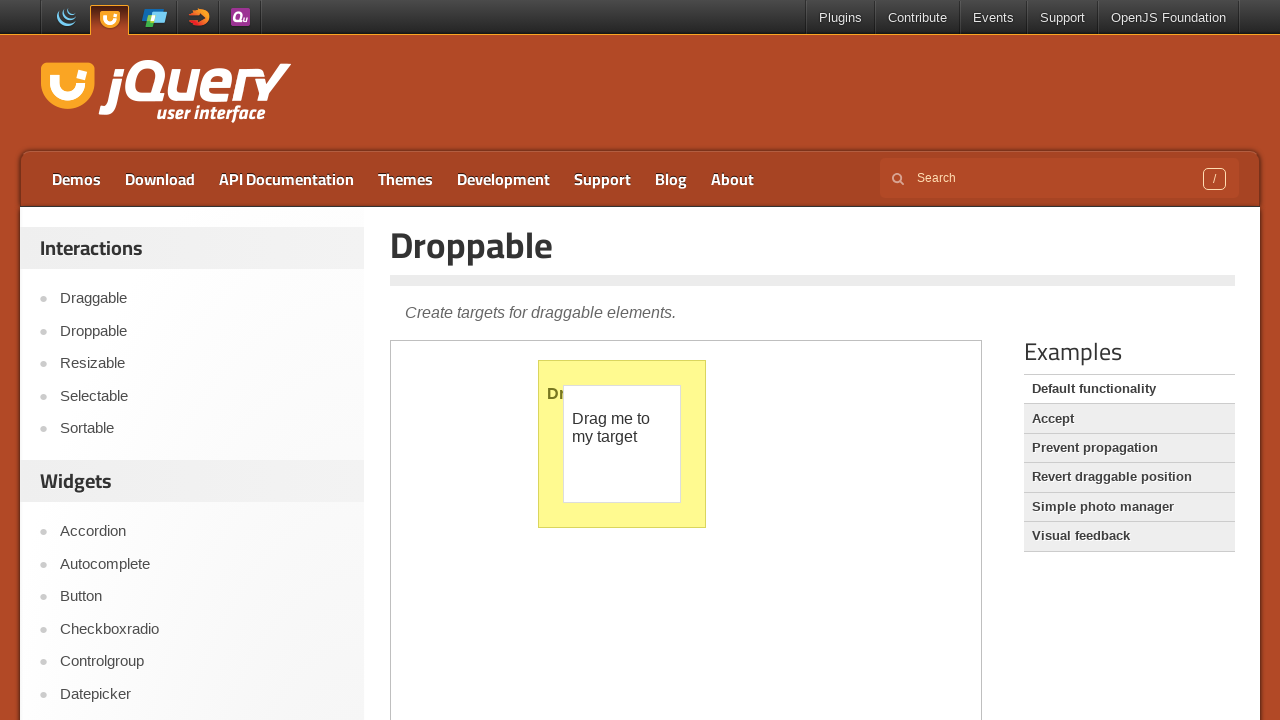